Tests file upload and download functionality on the DemoQA practice site by clicking a download button and uploading a file using the file input element.

Starting URL: https://demoqa.com/upload-download

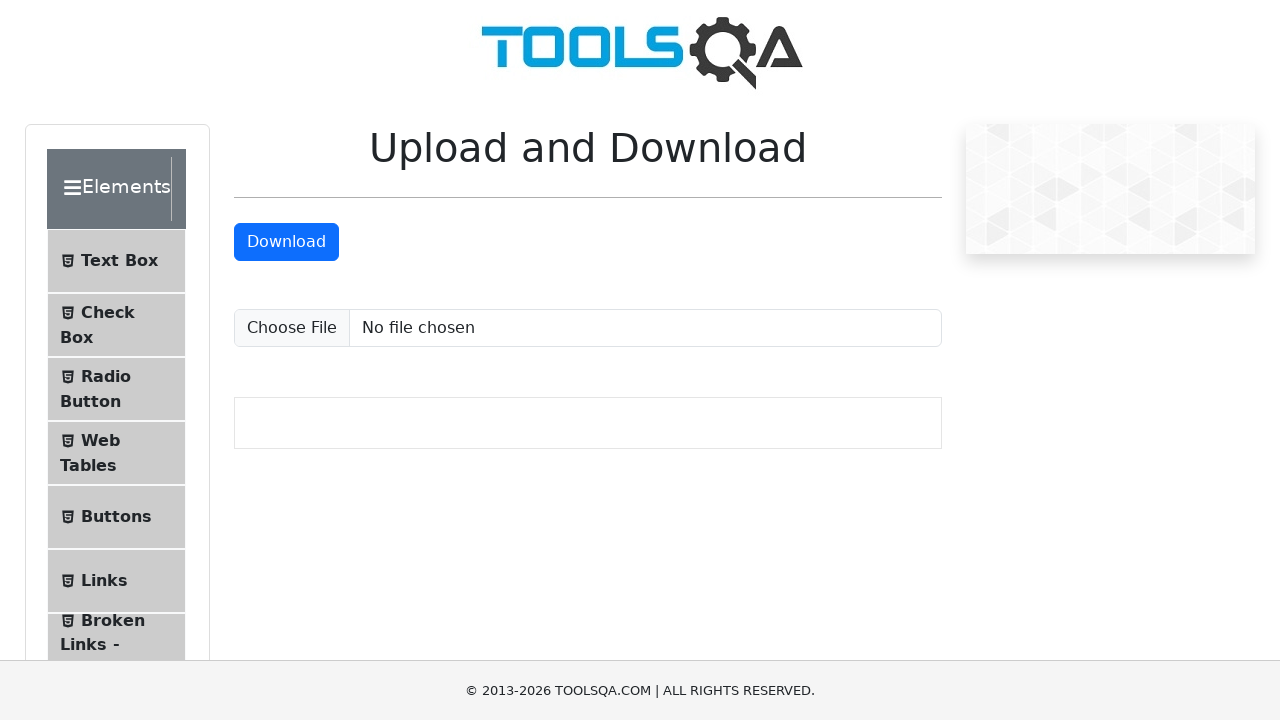

Clicked download button at (286, 242) on #downloadButton
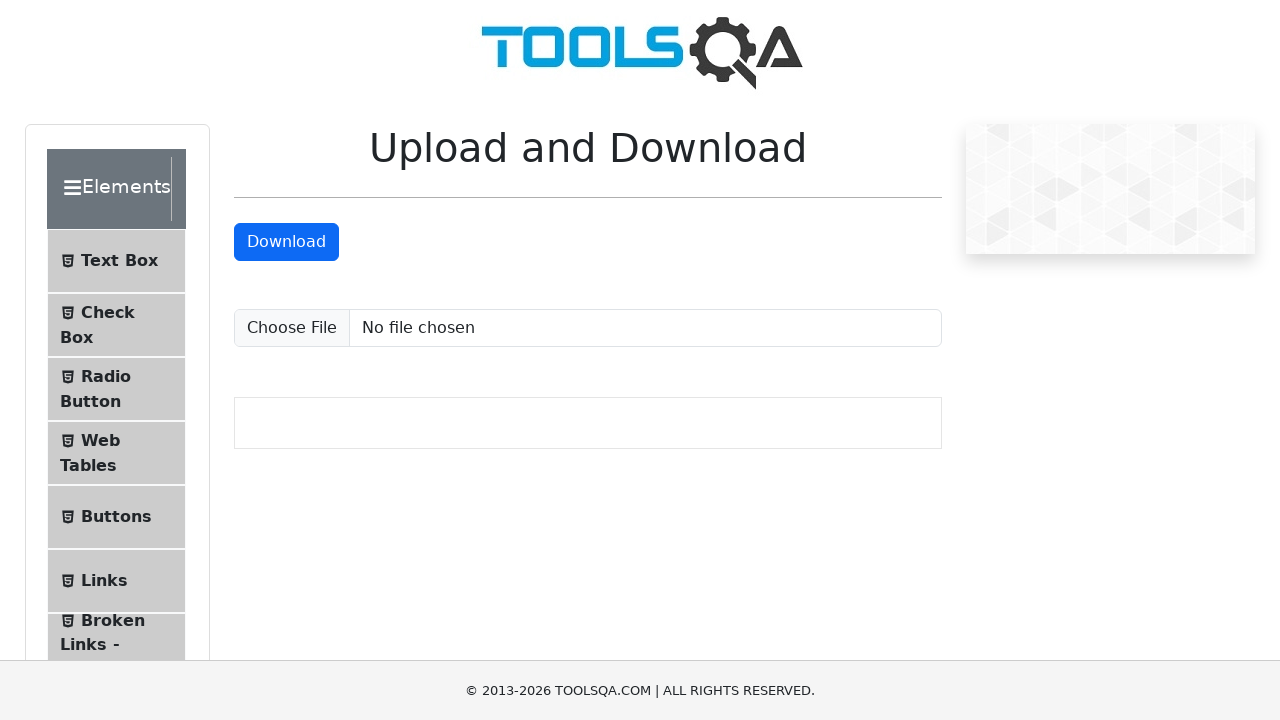

Created temporary test file for upload
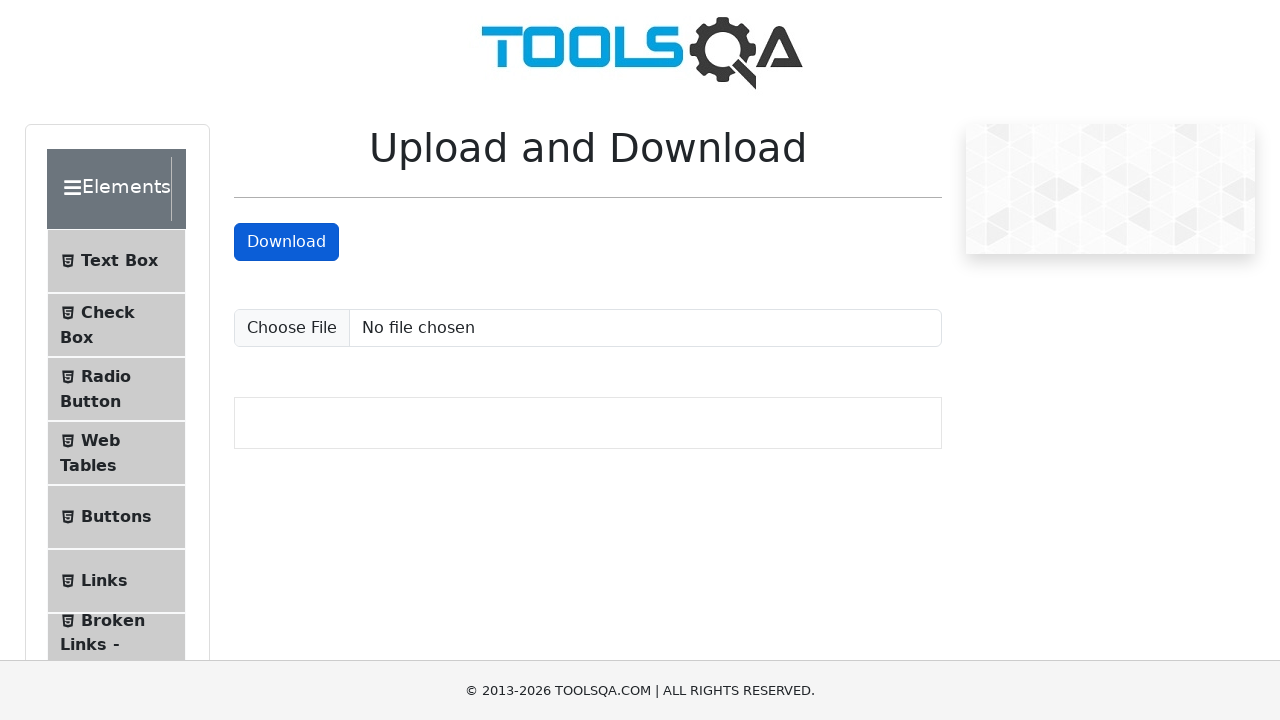

Set input files with temporary test file
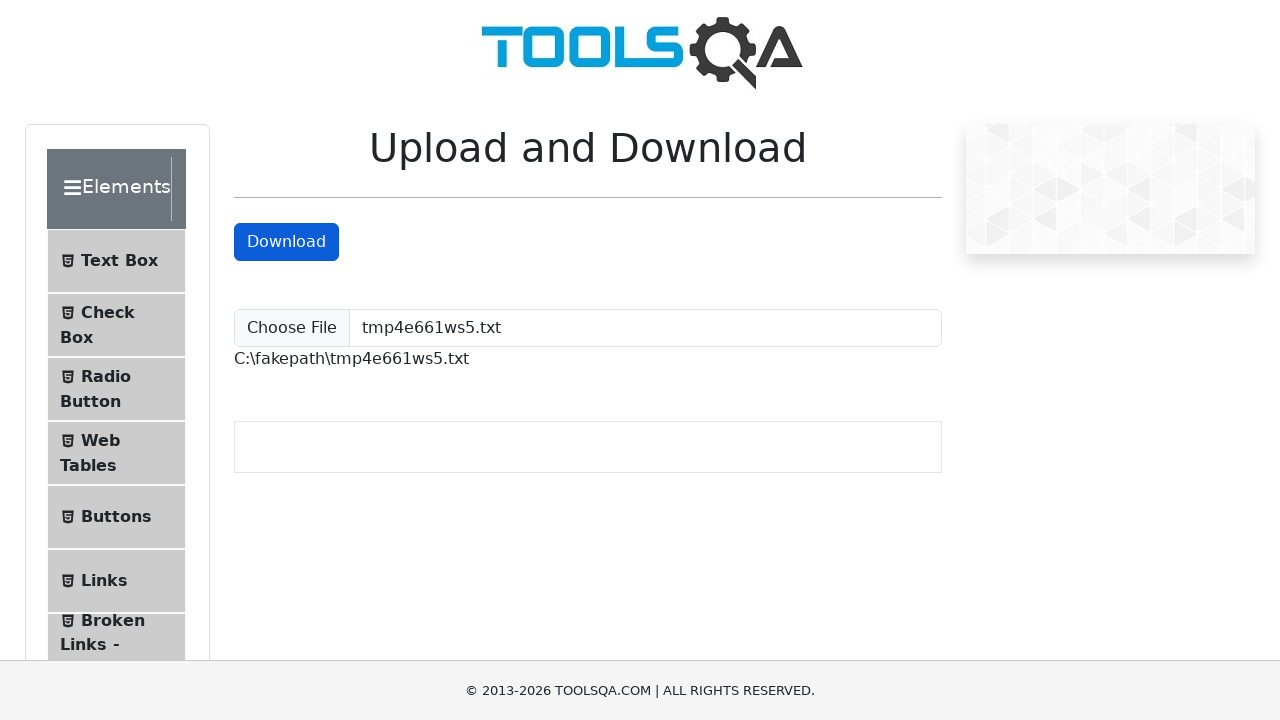

Upload confirmation appeared with file path
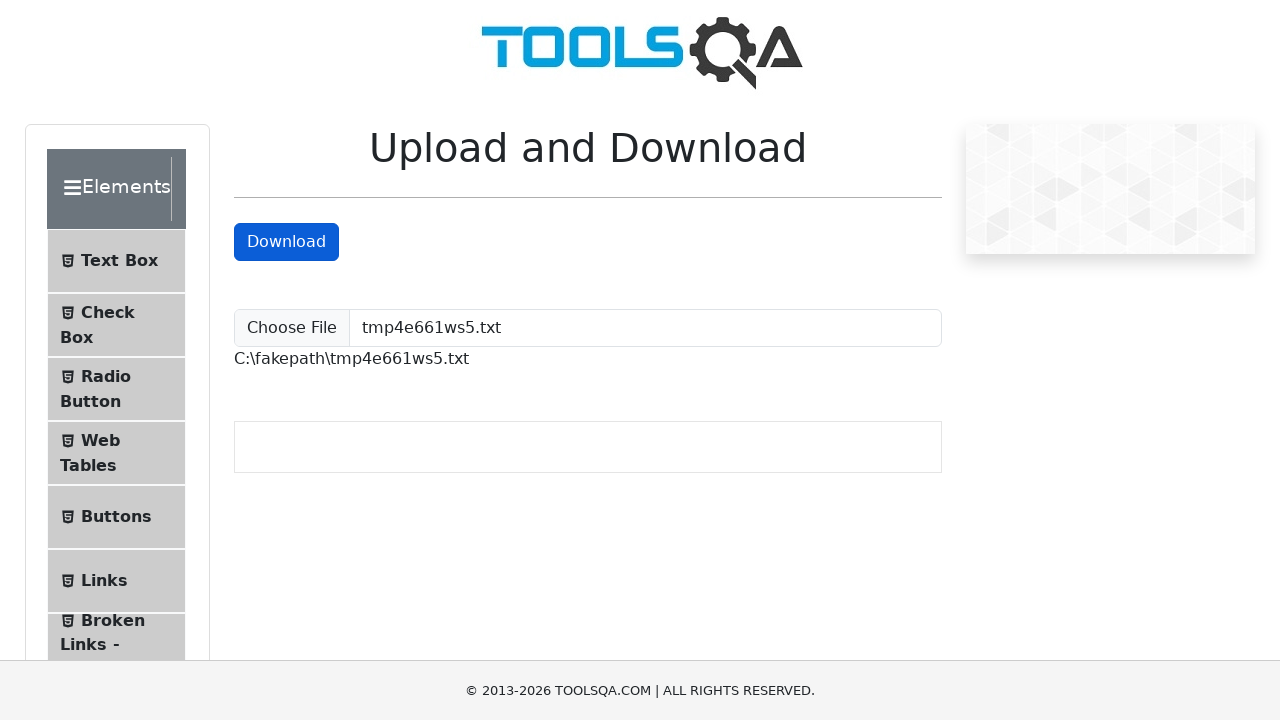

Cleaned up temporary test file
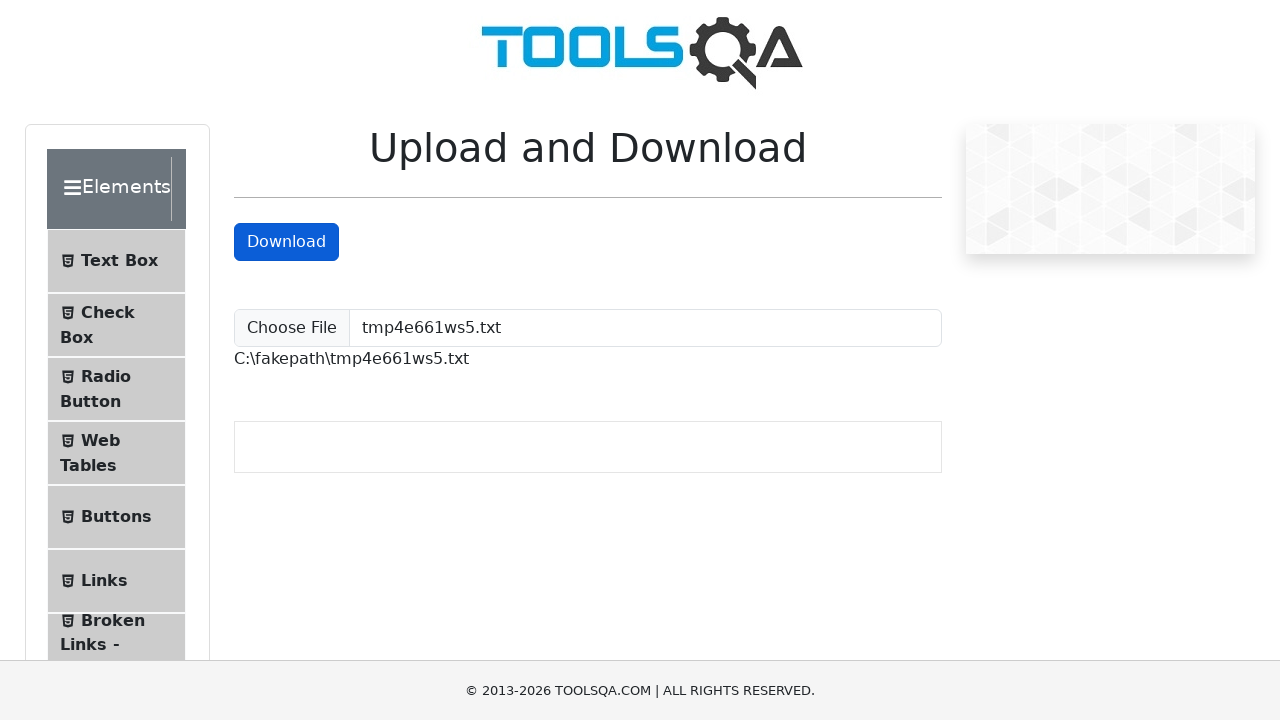

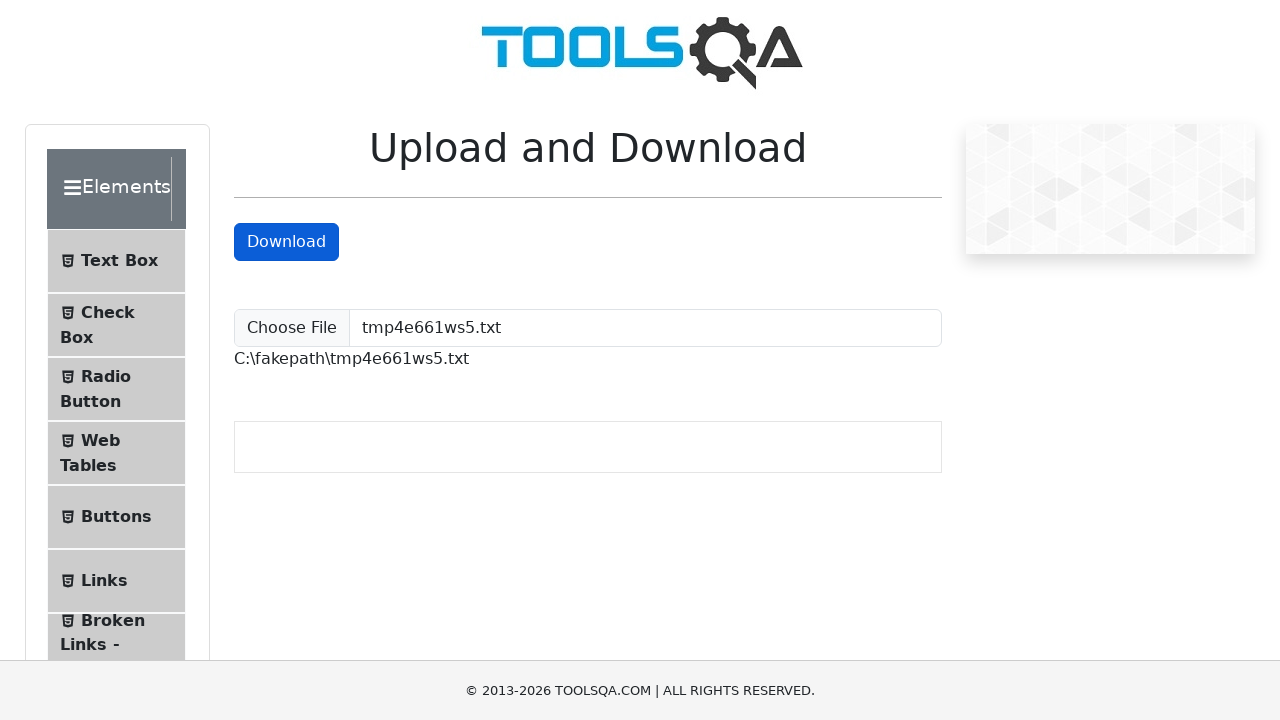